Tests clicking a button with a dynamic ID multiple times to verify the button can be located by its text content regardless of changing IDs

Starting URL: http://uitestingplayground.com/dynamicid

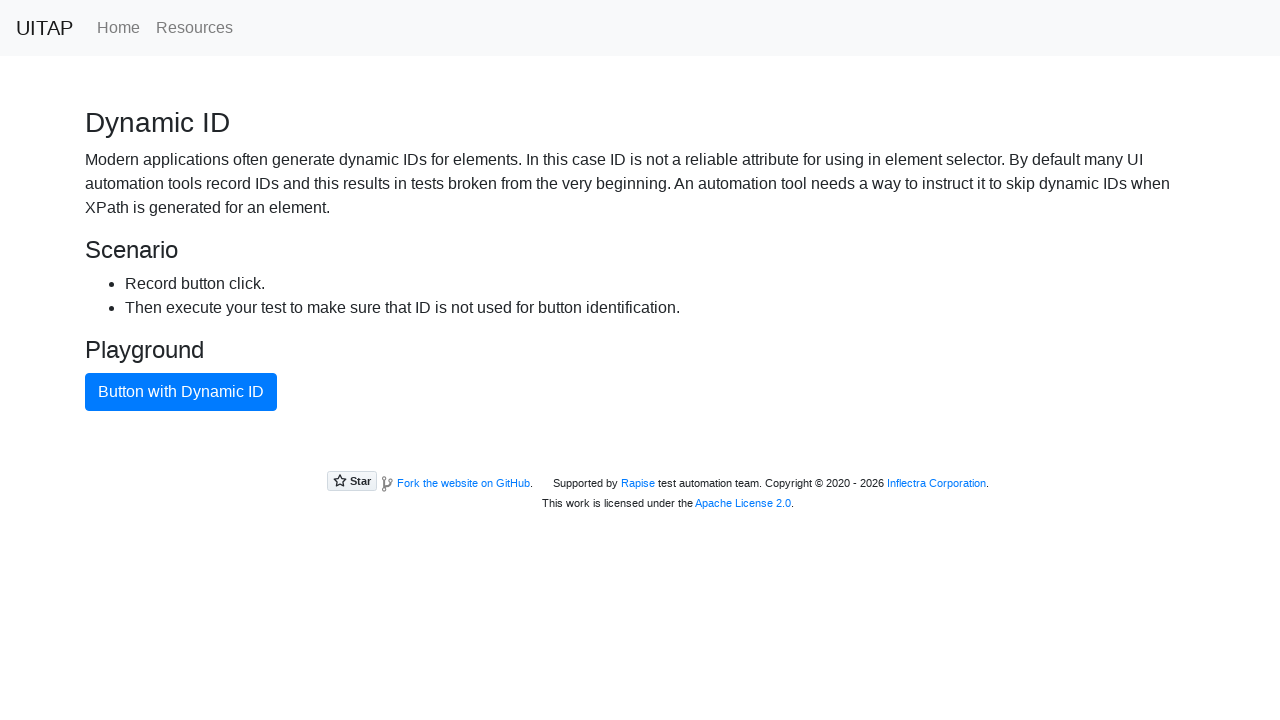

Clicked button with dynamic ID (first click) at (181, 392) on xpath=//button[text()="Button with Dynamic ID"]
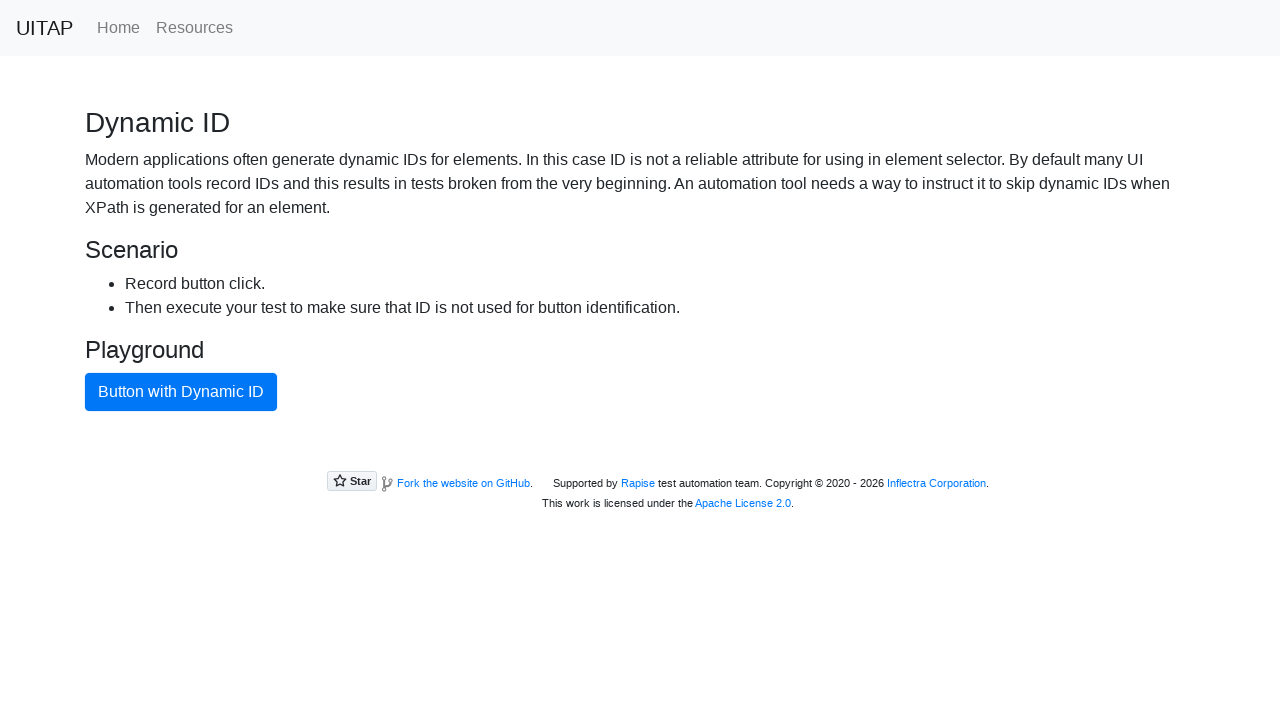

Clicked button with dynamic ID (iteration 1) at (181, 392) on xpath=//button[text()="Button with Dynamic ID"]
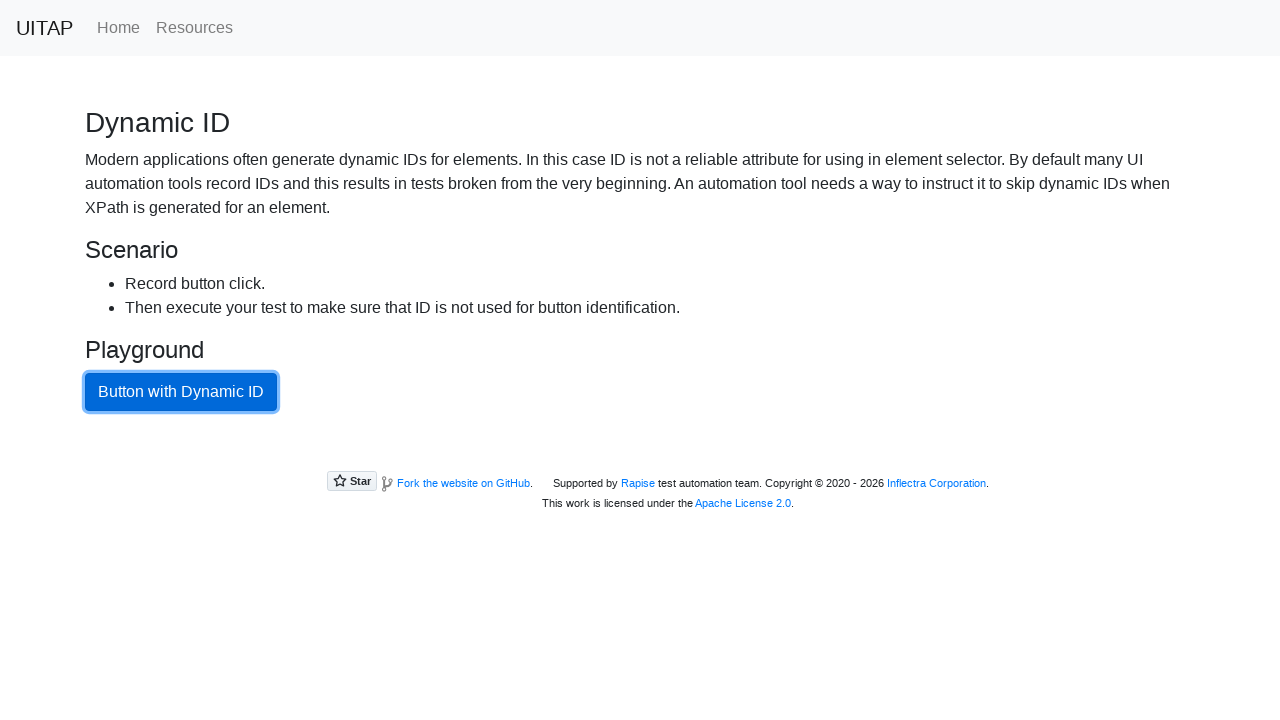

Clicked button with dynamic ID (iteration 2) at (181, 392) on xpath=//button[text()="Button with Dynamic ID"]
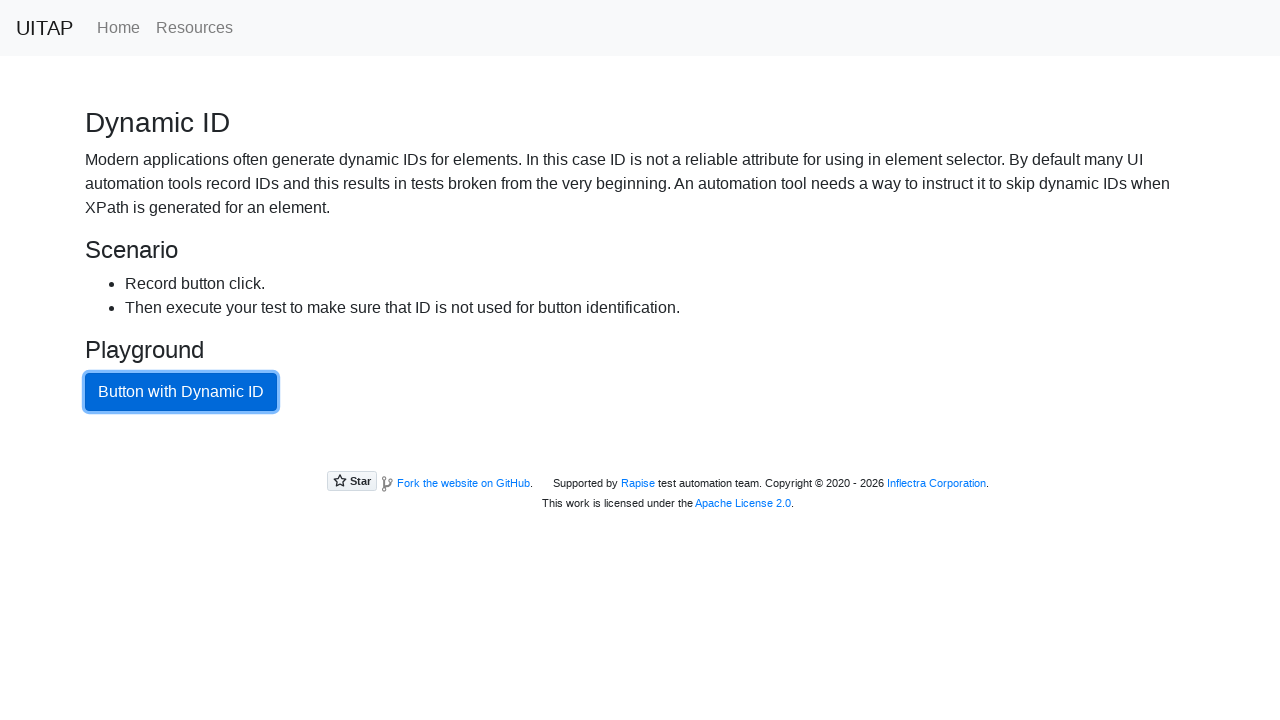

Clicked button with dynamic ID (iteration 3) at (181, 392) on xpath=//button[text()="Button with Dynamic ID"]
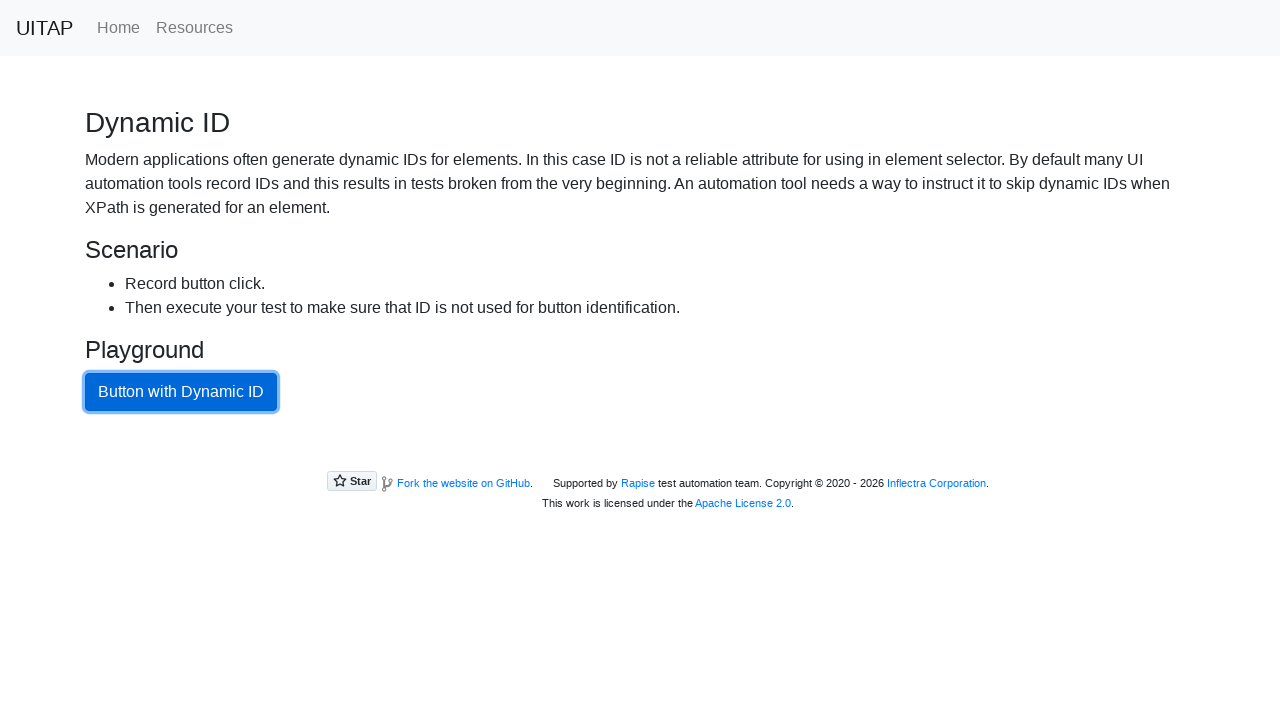

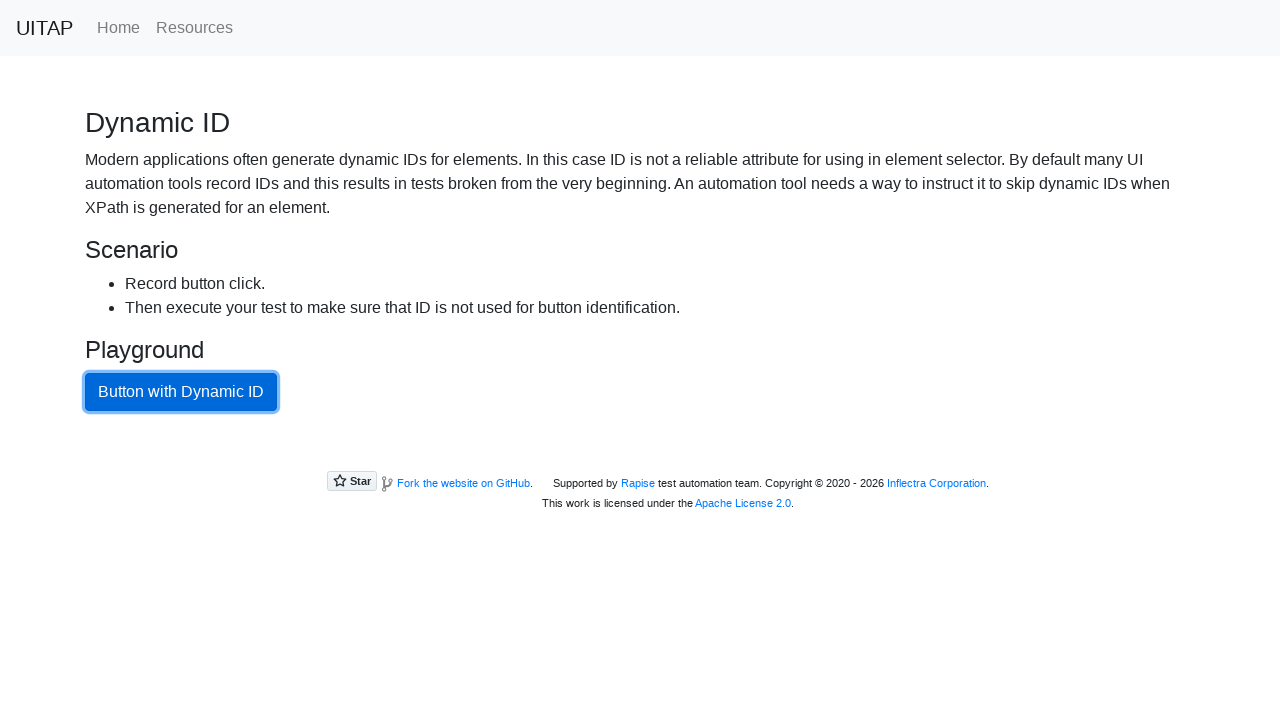